Tests drag and drop functionality using the dragAndDrop method to move an element from source to target

Starting URL: https://jqueryui.com/droppable/

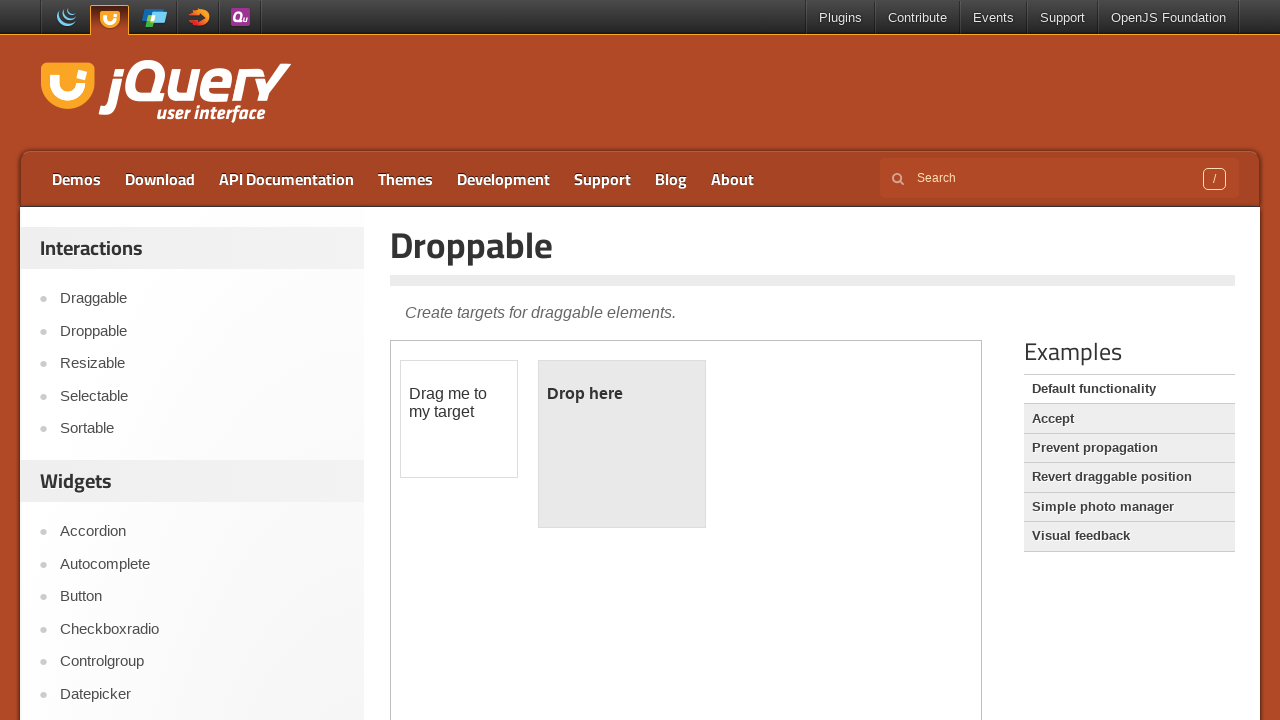

Located iframe containing draggable elements
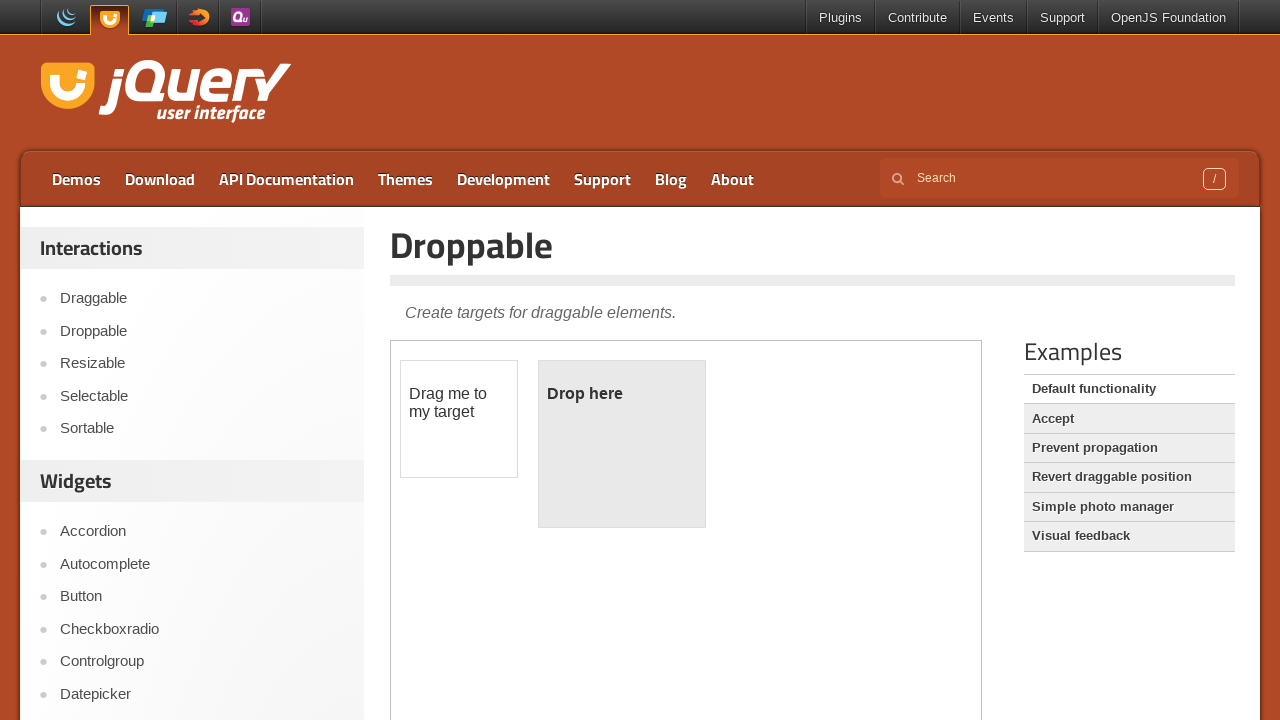

Located draggable source element
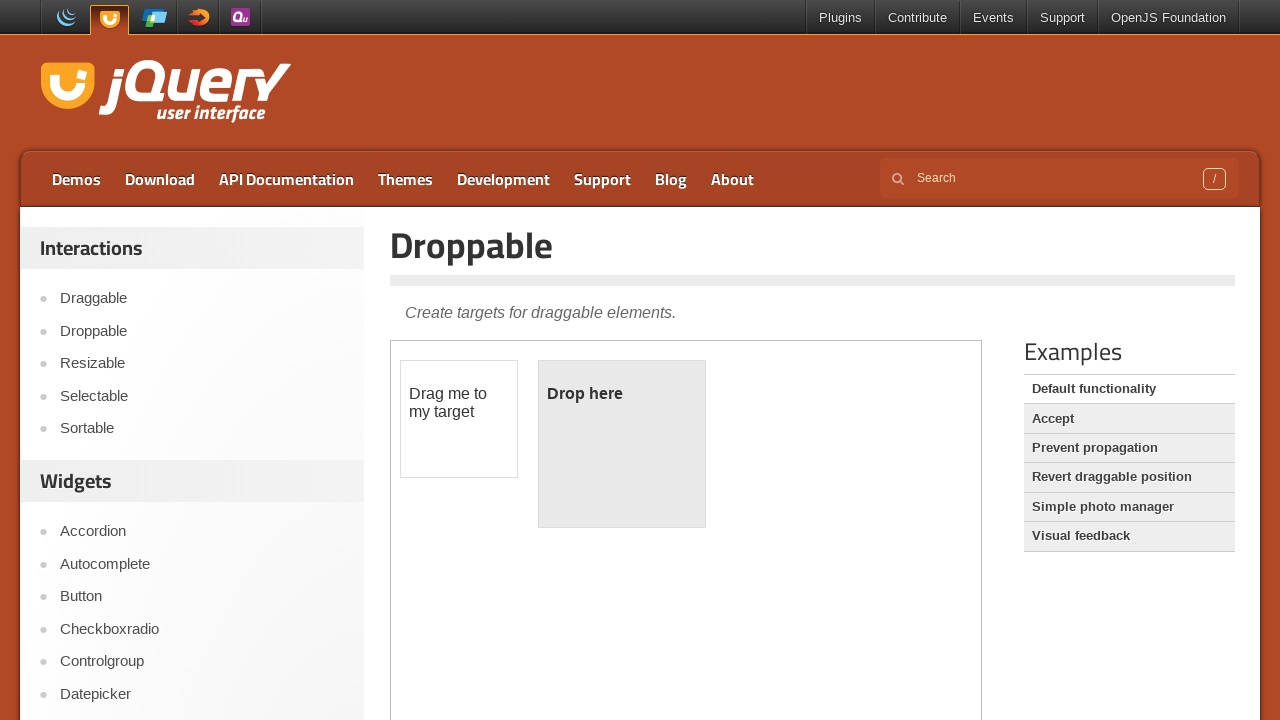

Located drop target element
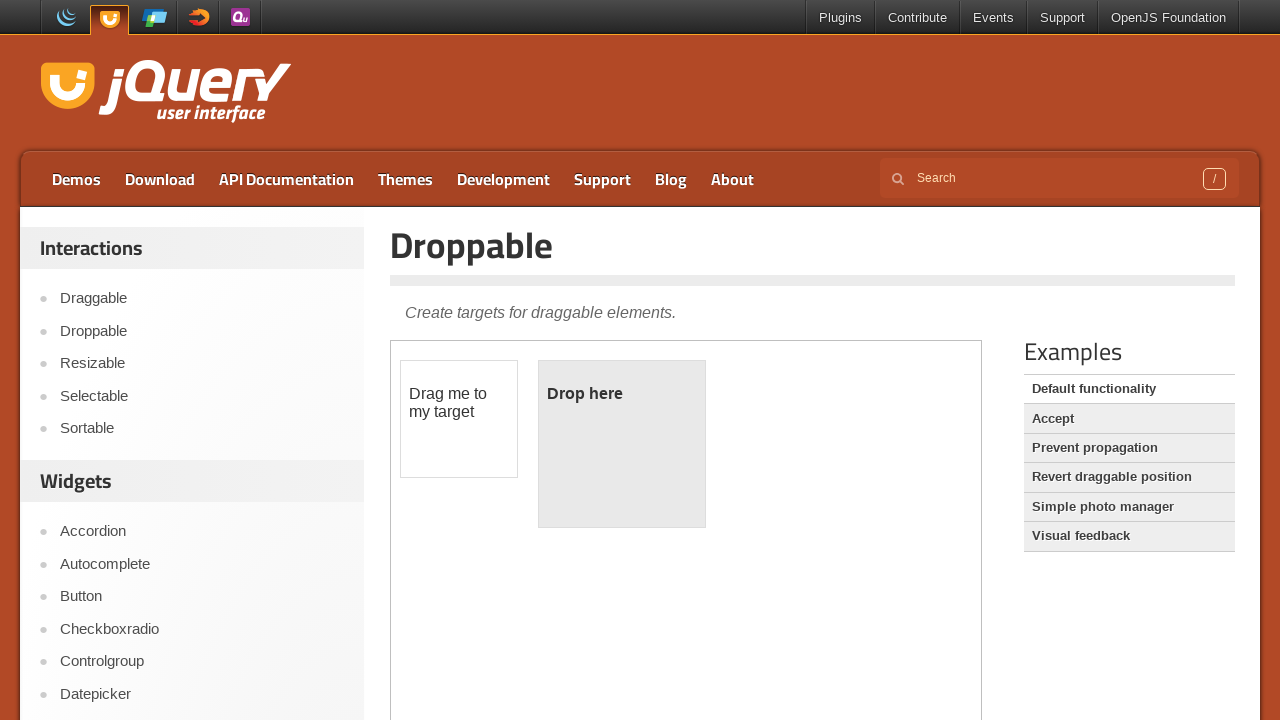

Dragged element from source to target at (622, 444)
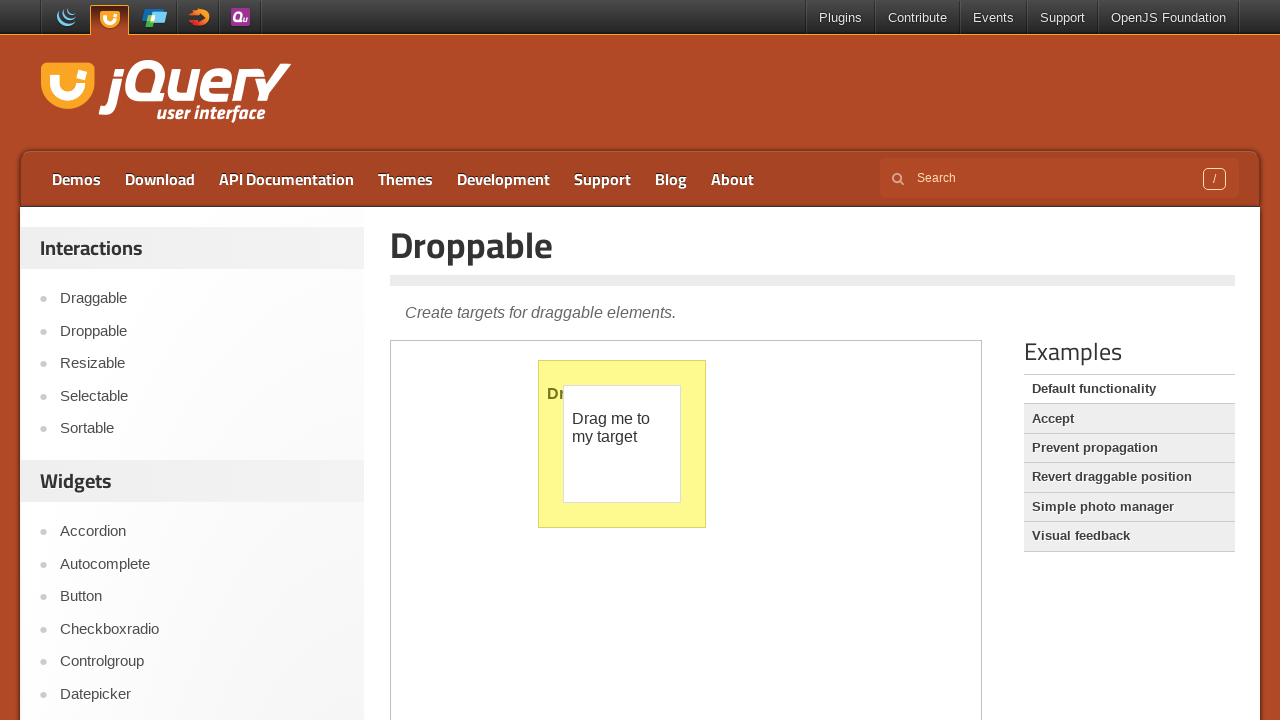

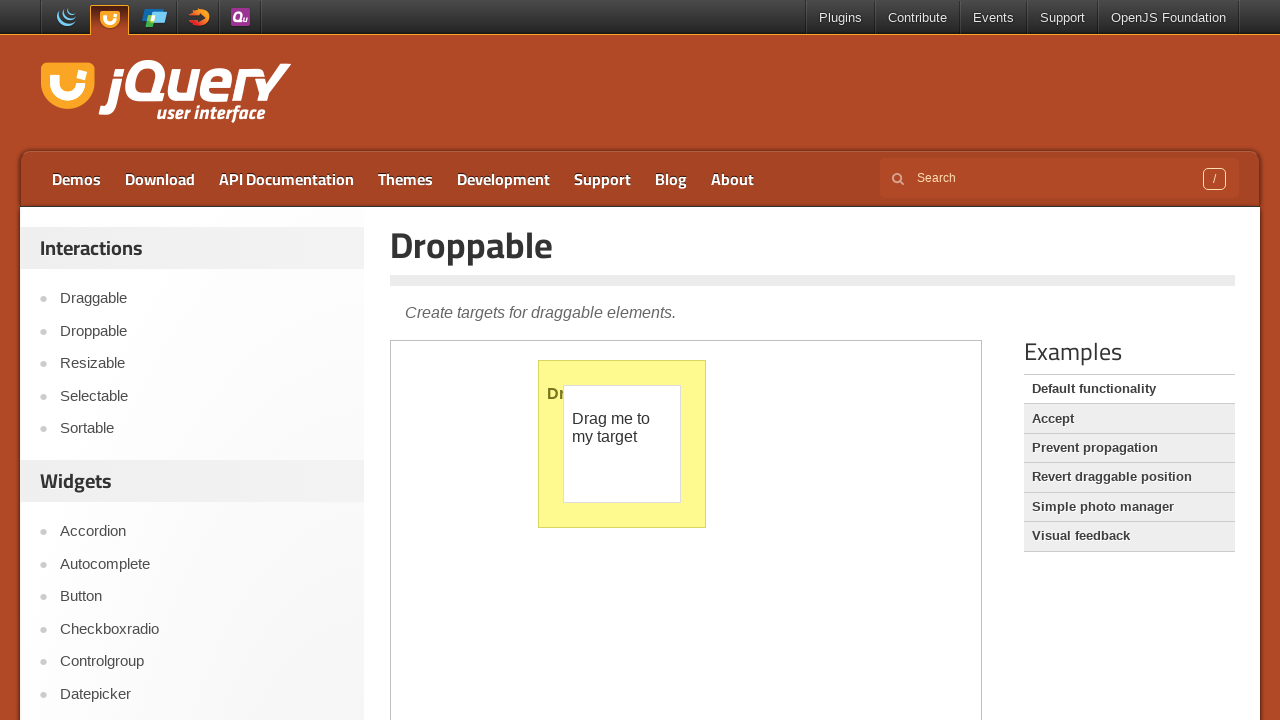